Tests the file download functionality by clicking the download button and waiting for the download to complete

Starting URL: https://demoqa.com/upload-download

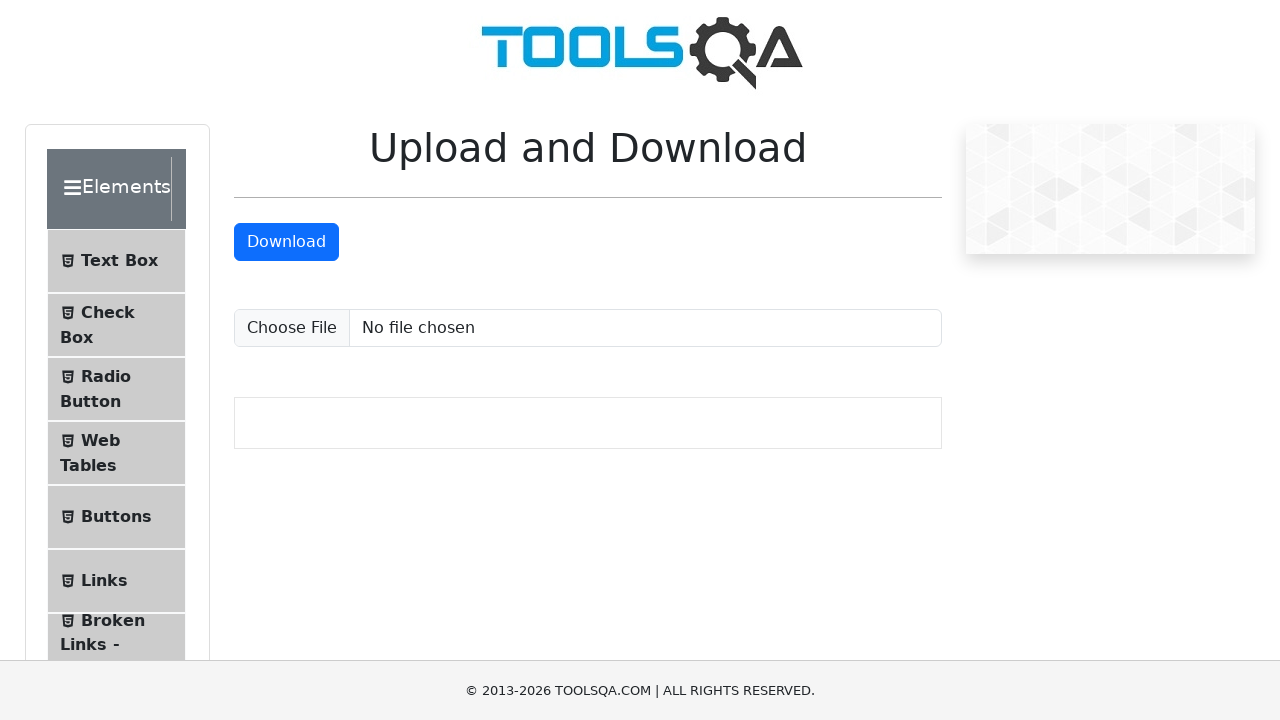

Clicked download button and started waiting for download at (286, 242) on xpath=//a[@id='downloadButton']
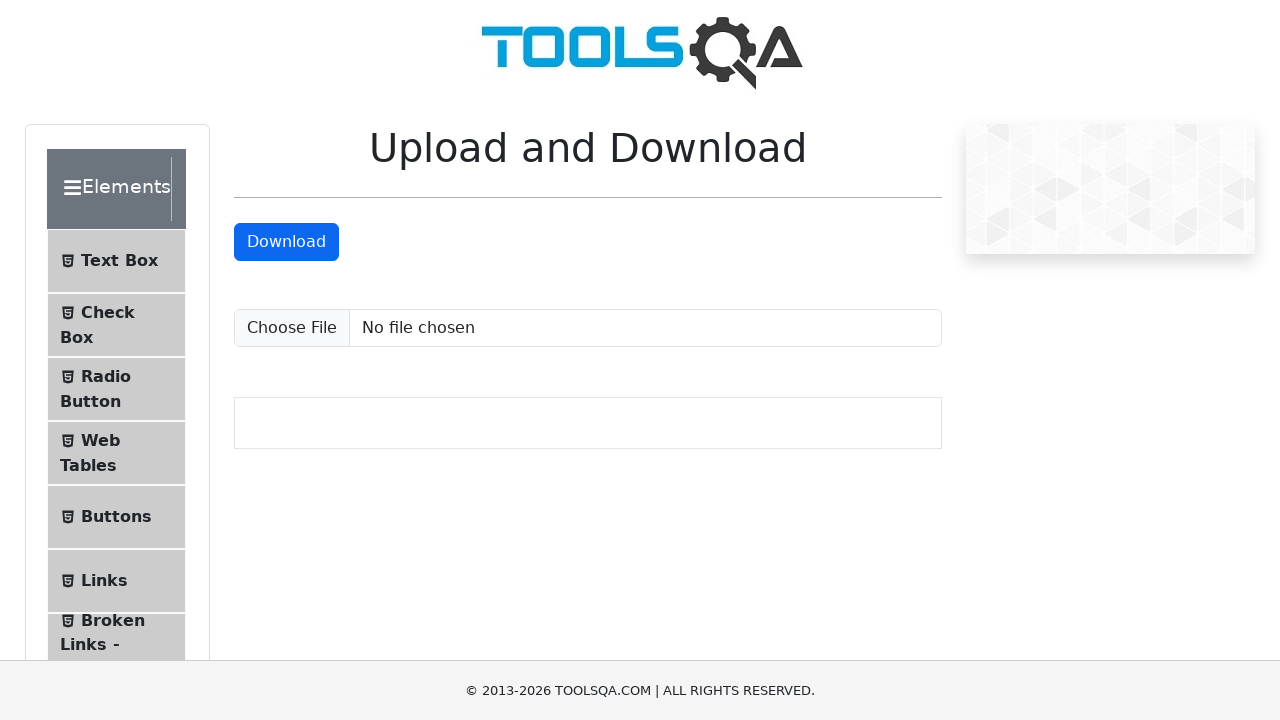

Download object retrieved from download info
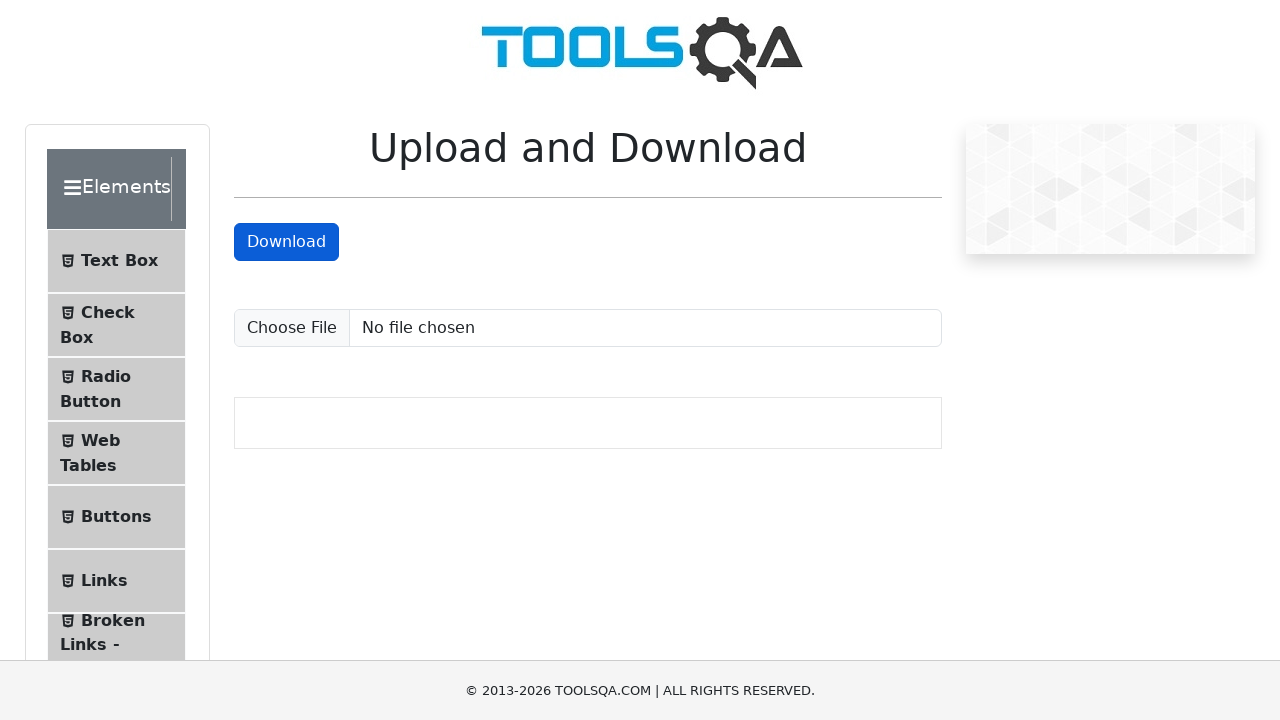

Download process completed and file path obtained
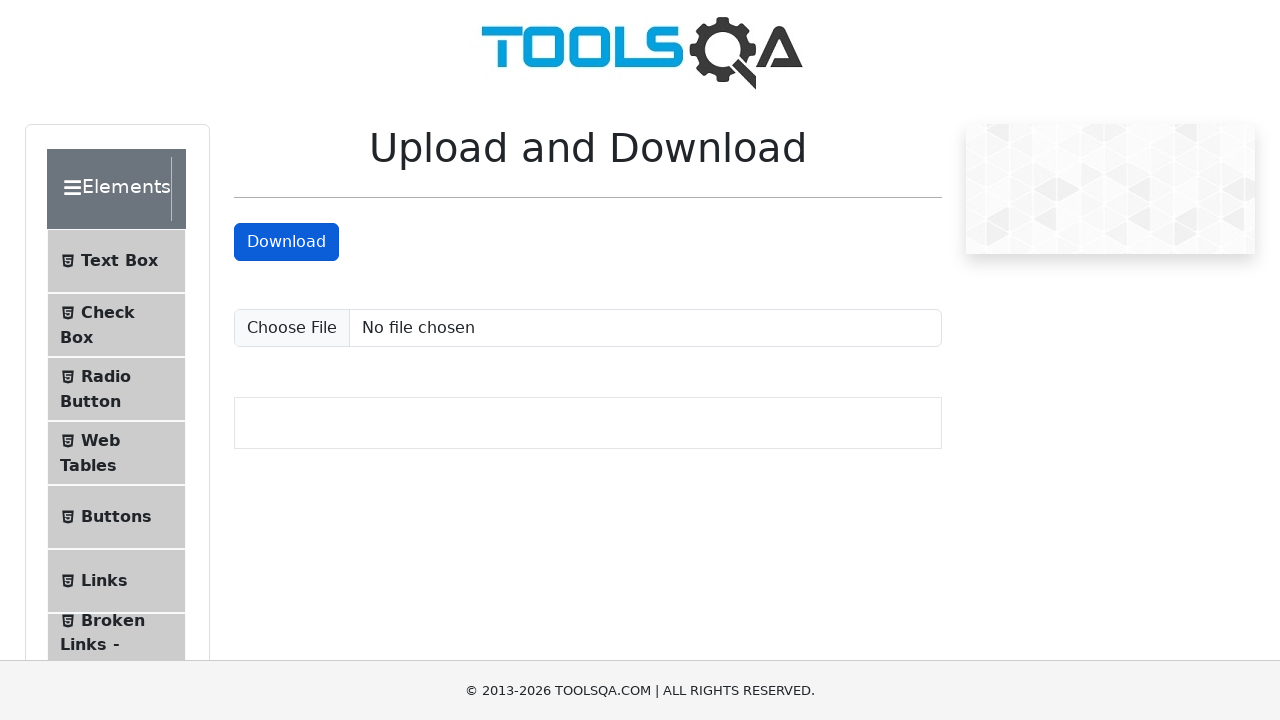

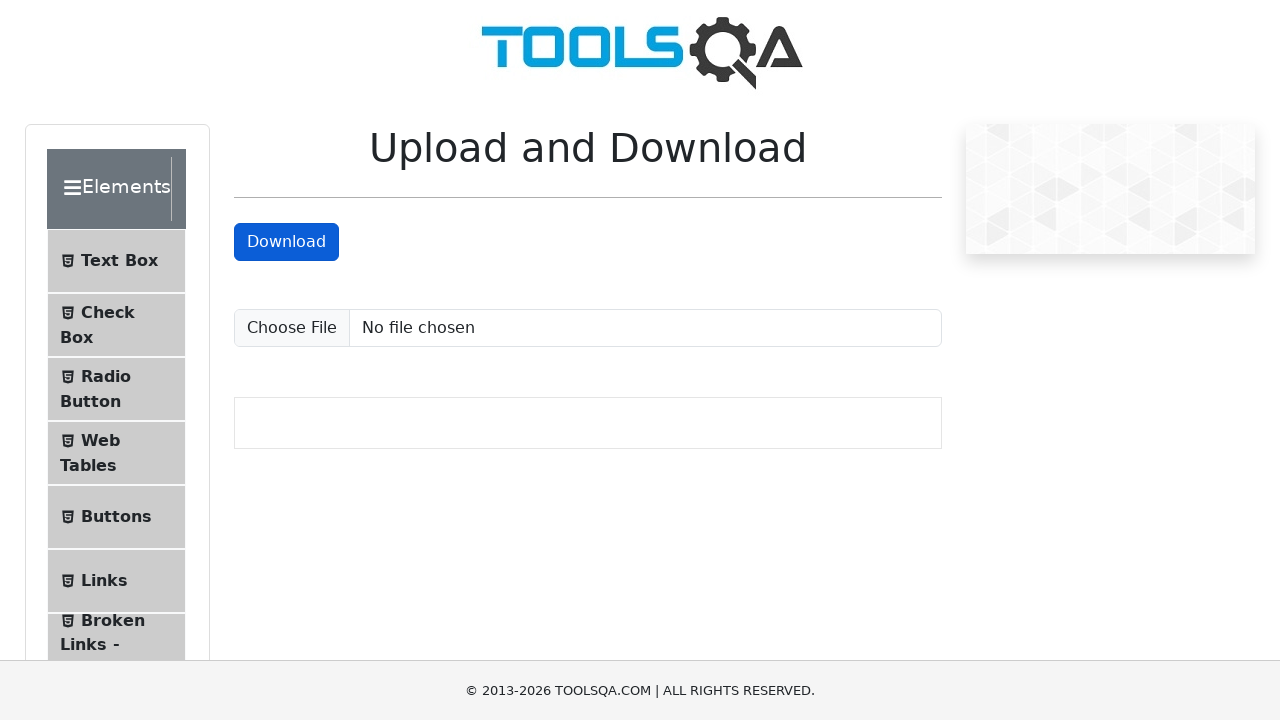